Tests a form by entering a first name, entering an invalid email address, clearing it, entering a valid email address, and clicking a "Click Here" link

Starting URL: https://syntaxprojects.com/locator-homework.php

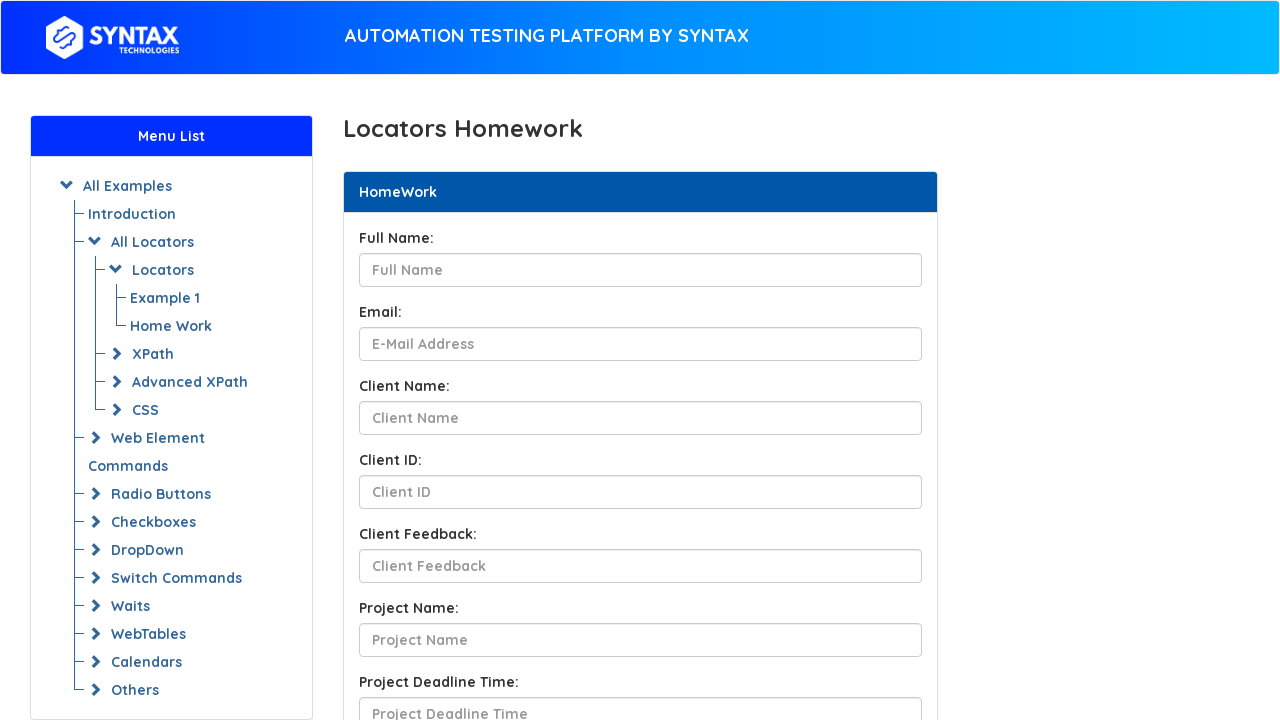

Entered first name 'groootistan' in full name field on #fullName
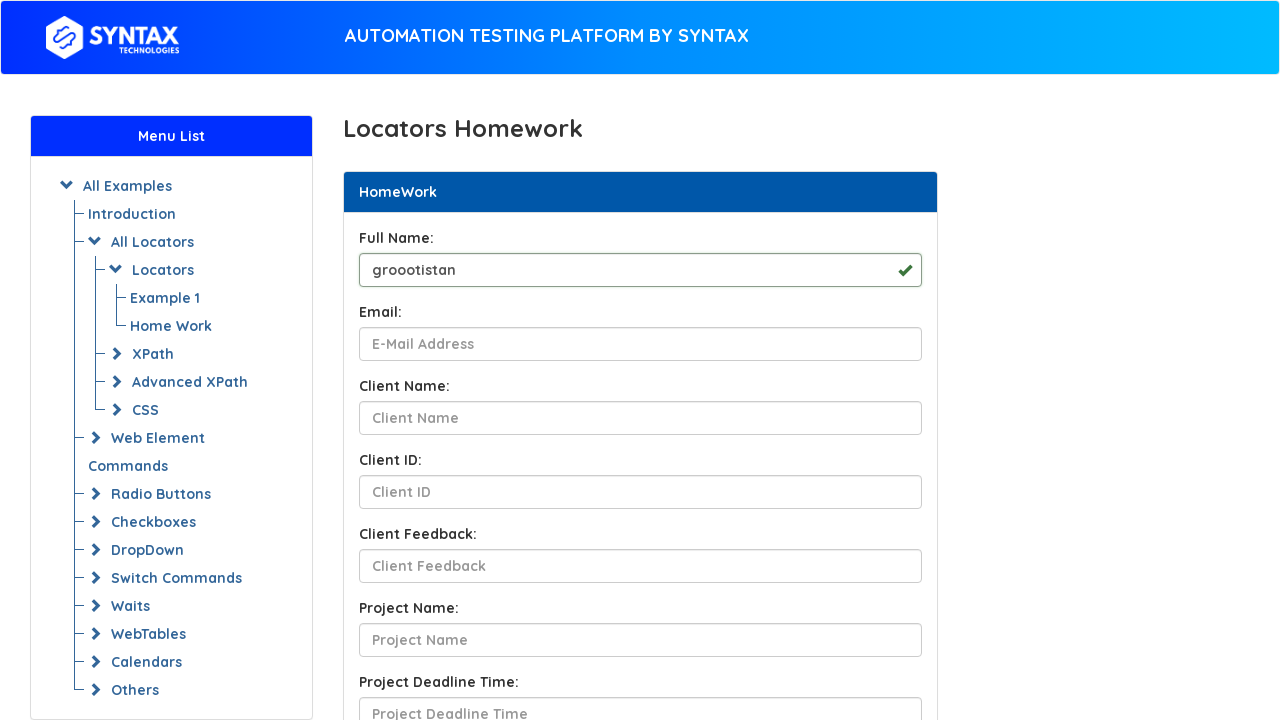

Entered invalid email address 'grrotisangmail.com' on input[name='yourEmail']
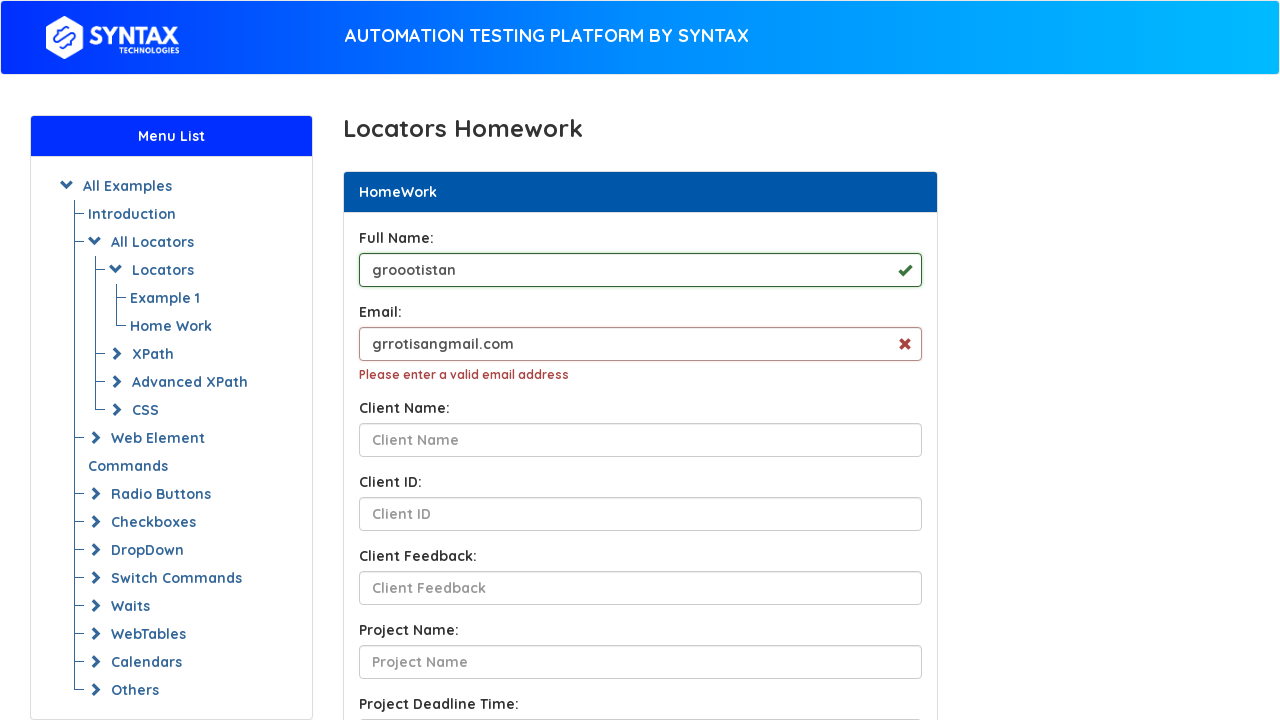

Waited 2 seconds to observe error message
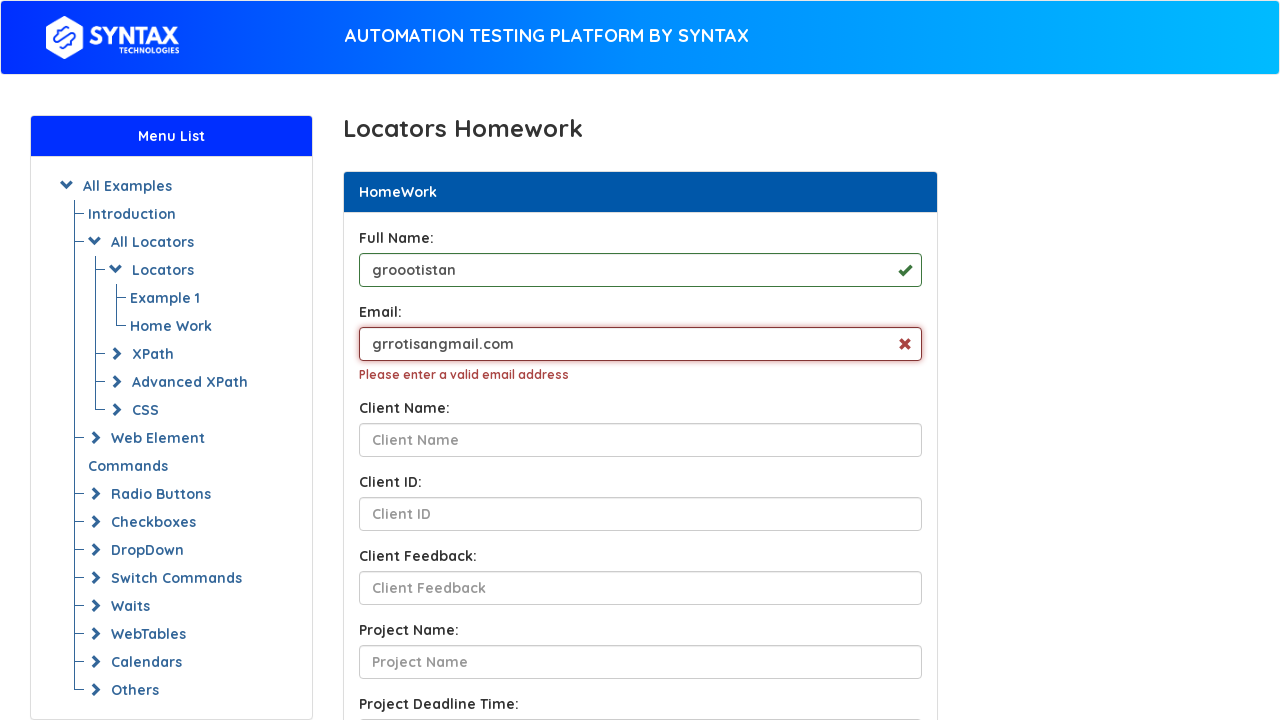

Cleared email field on input[name='yourEmail']
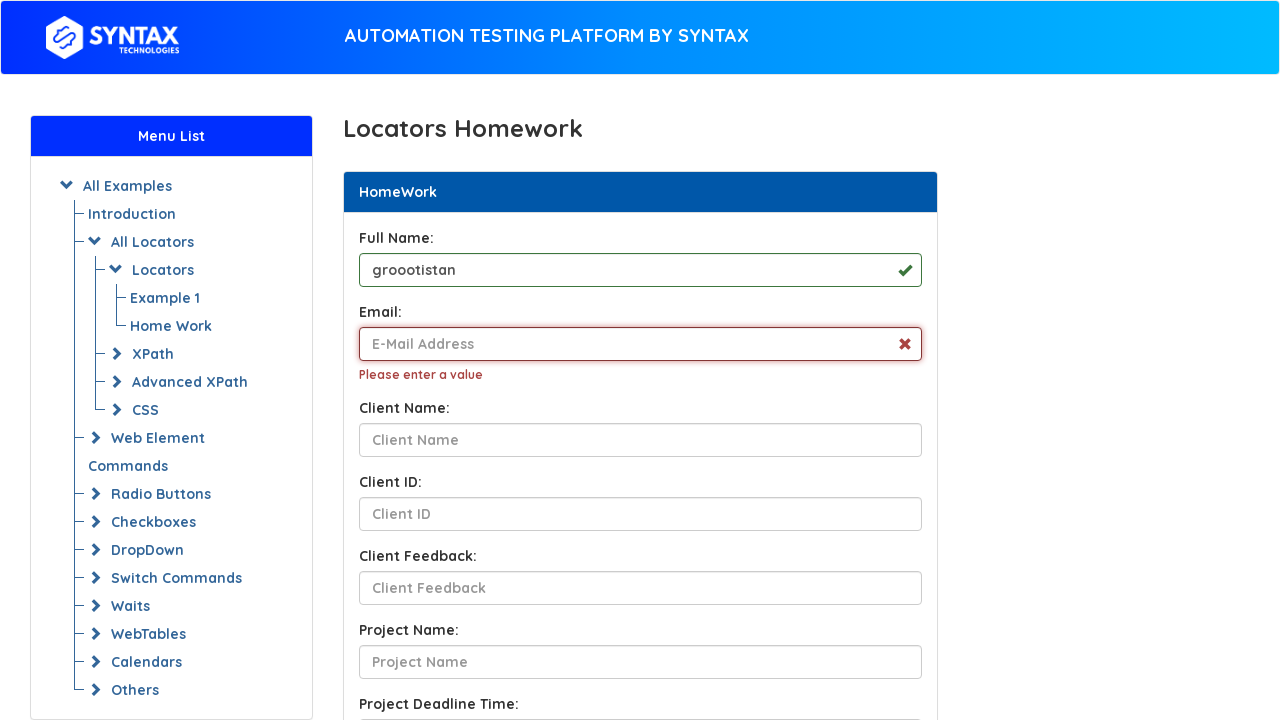

Entered valid email address 'grrotisan@gmail.com' on input[name='yourEmail']
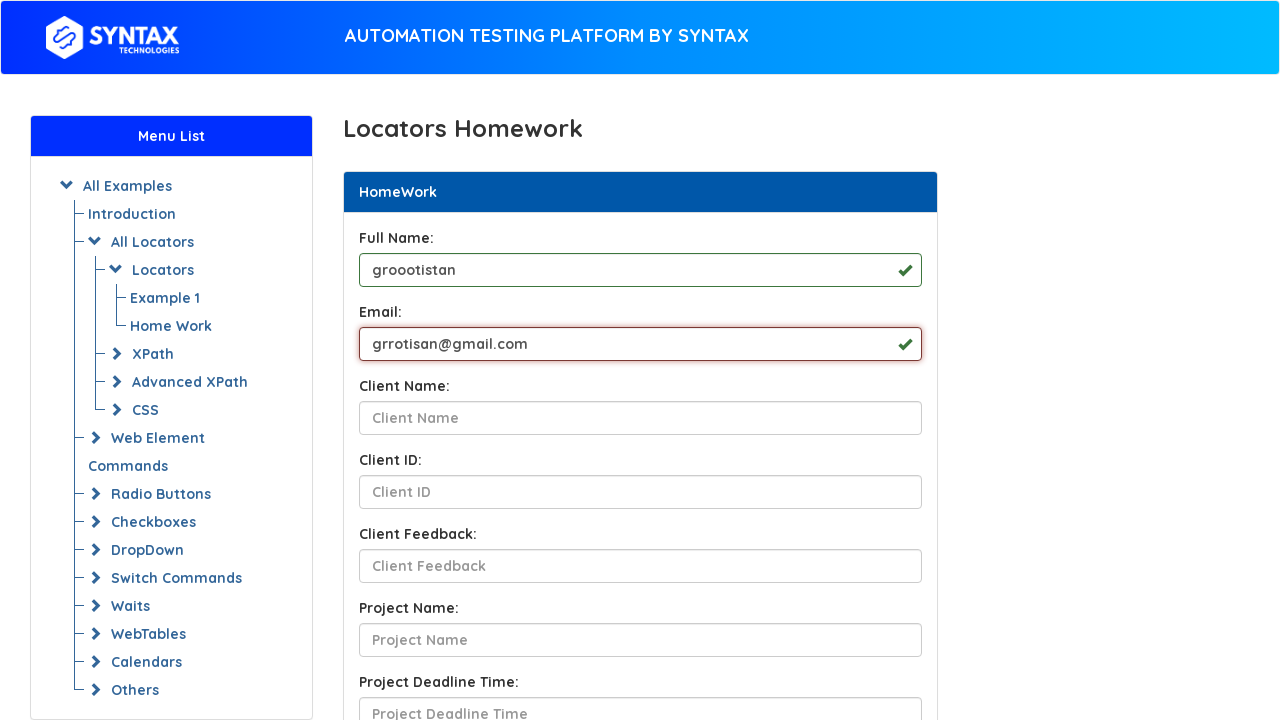

Clicked the 'Click Here' link at (396, 361) on a:has-text('Click')
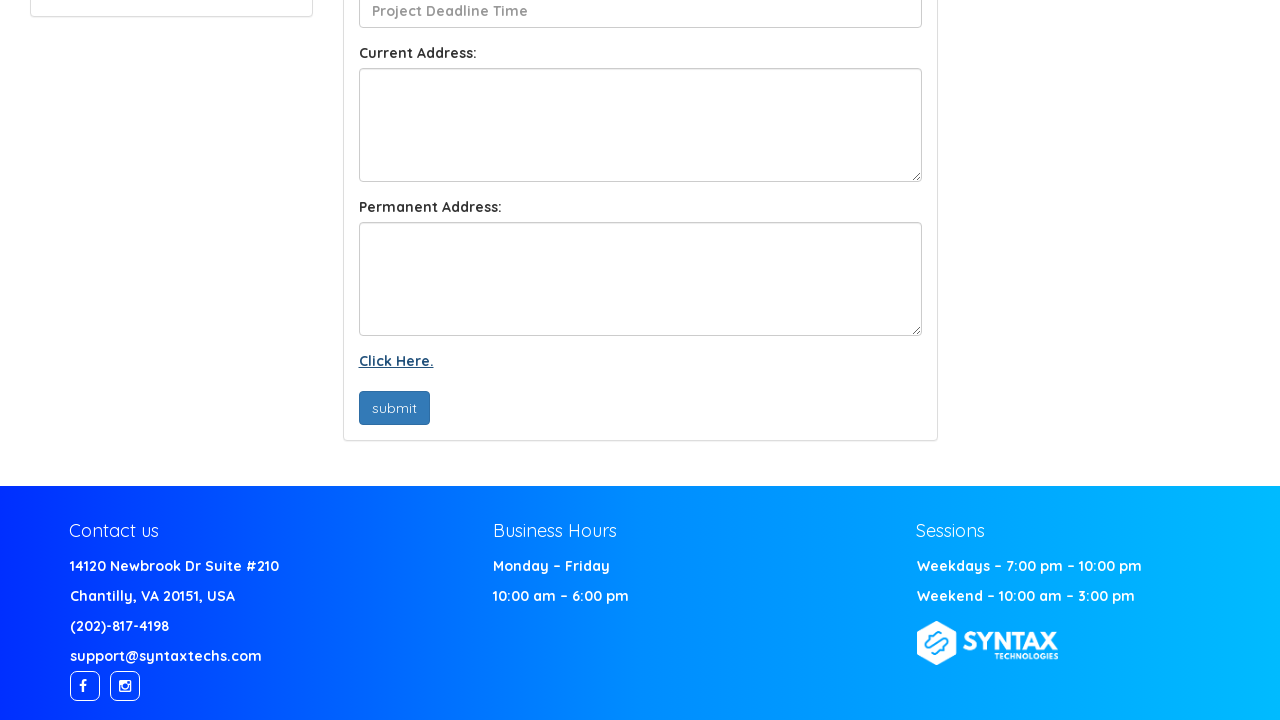

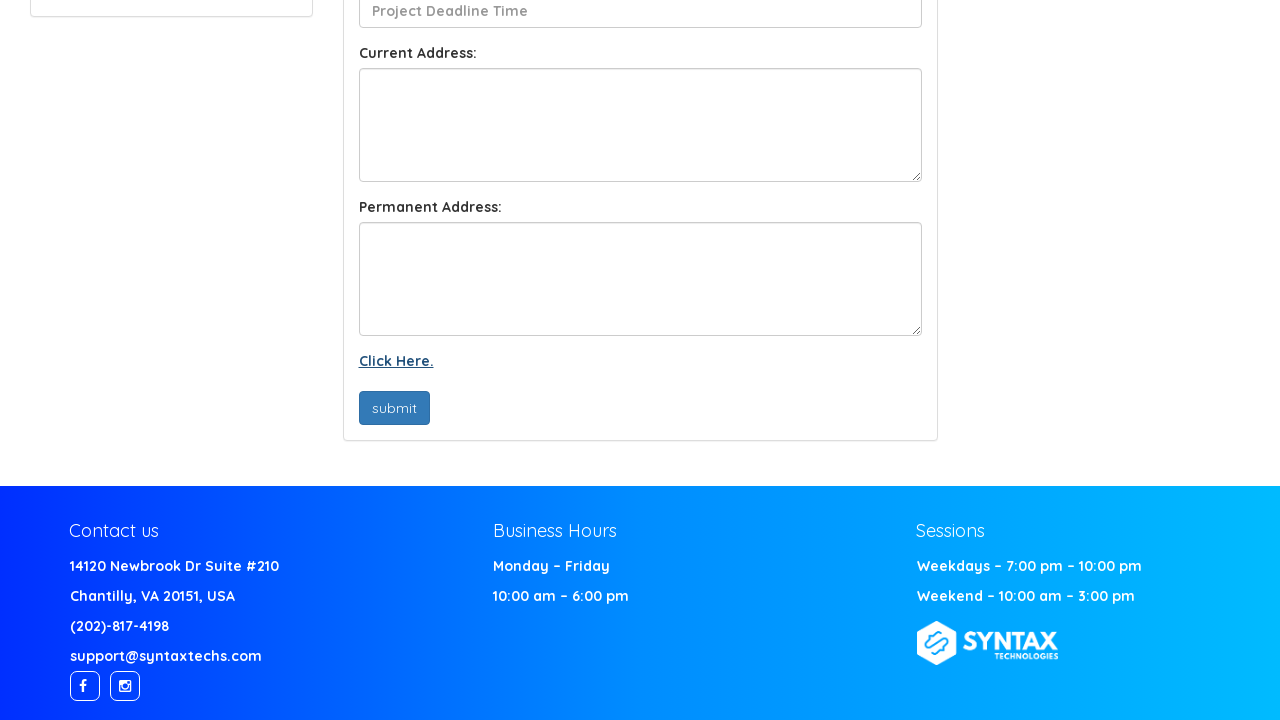